Tests alert functionality by launching an alert, verifying its text, and accepting it

Starting URL: https://bonigarcia.dev/selenium-webdriver-java/

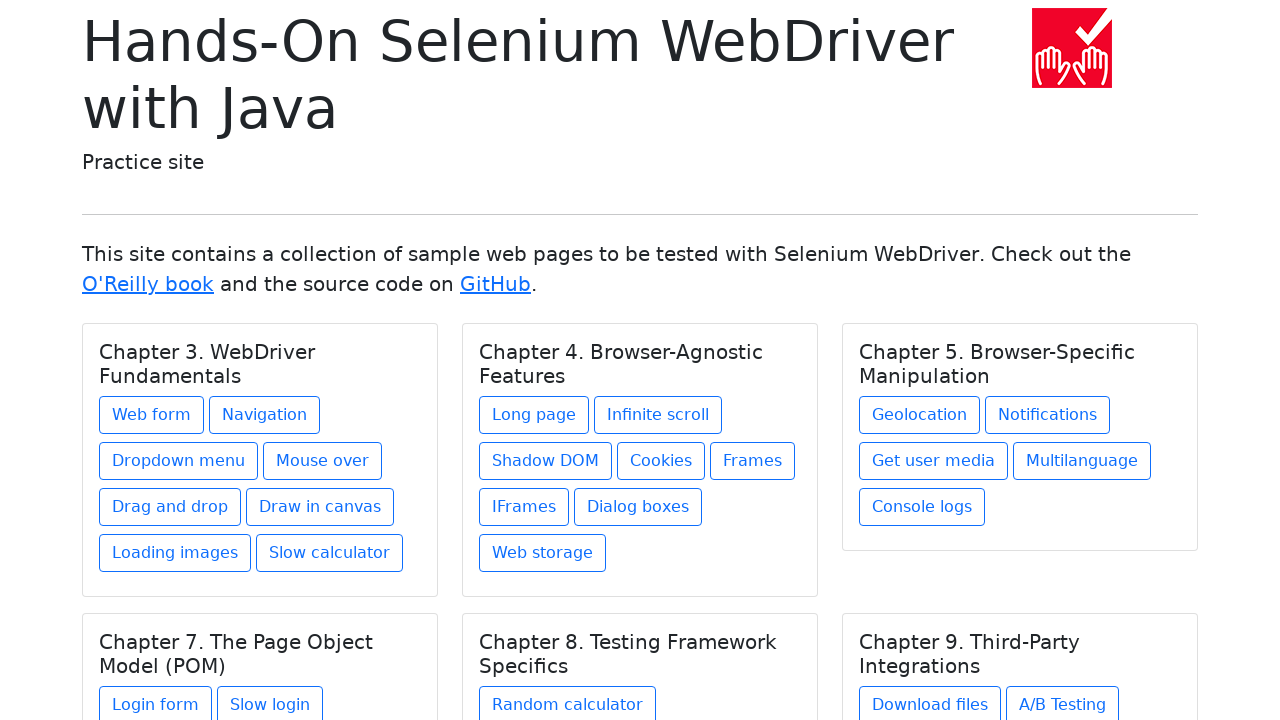

Clicked 'Dialog boxes' link at (638, 507) on a:has-text('Dialog boxes')
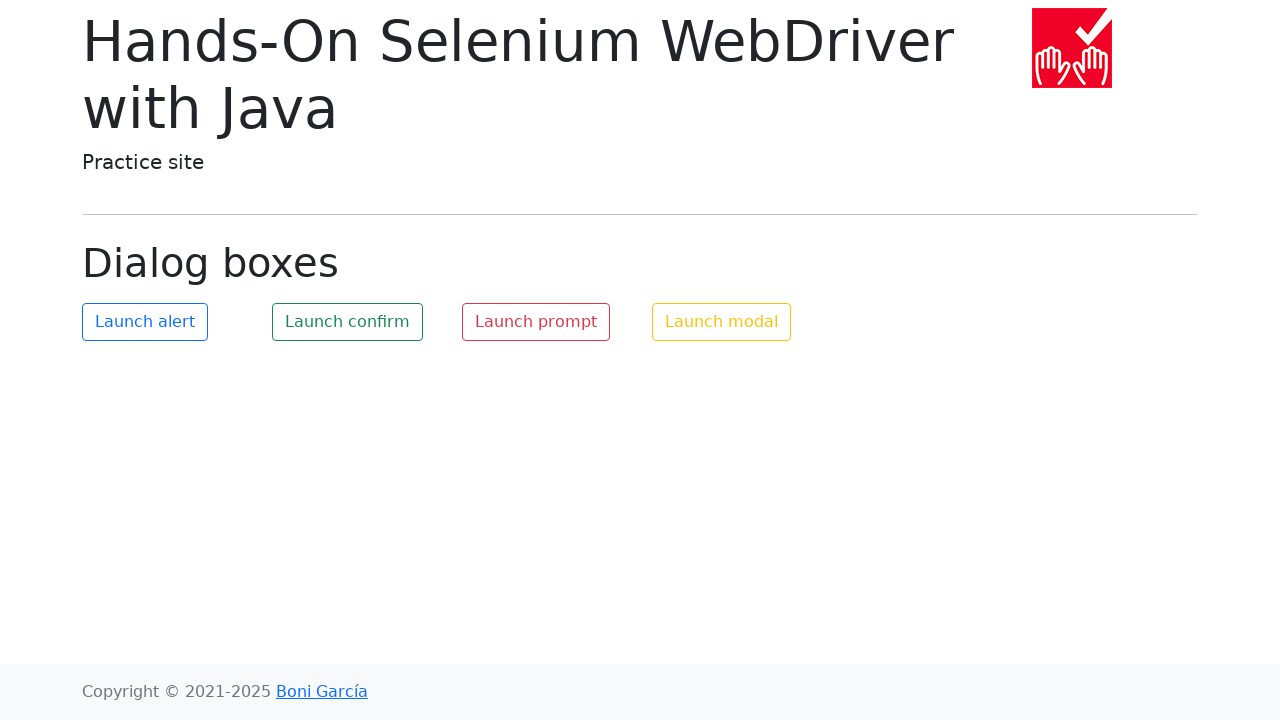

Dialog boxes page loaded
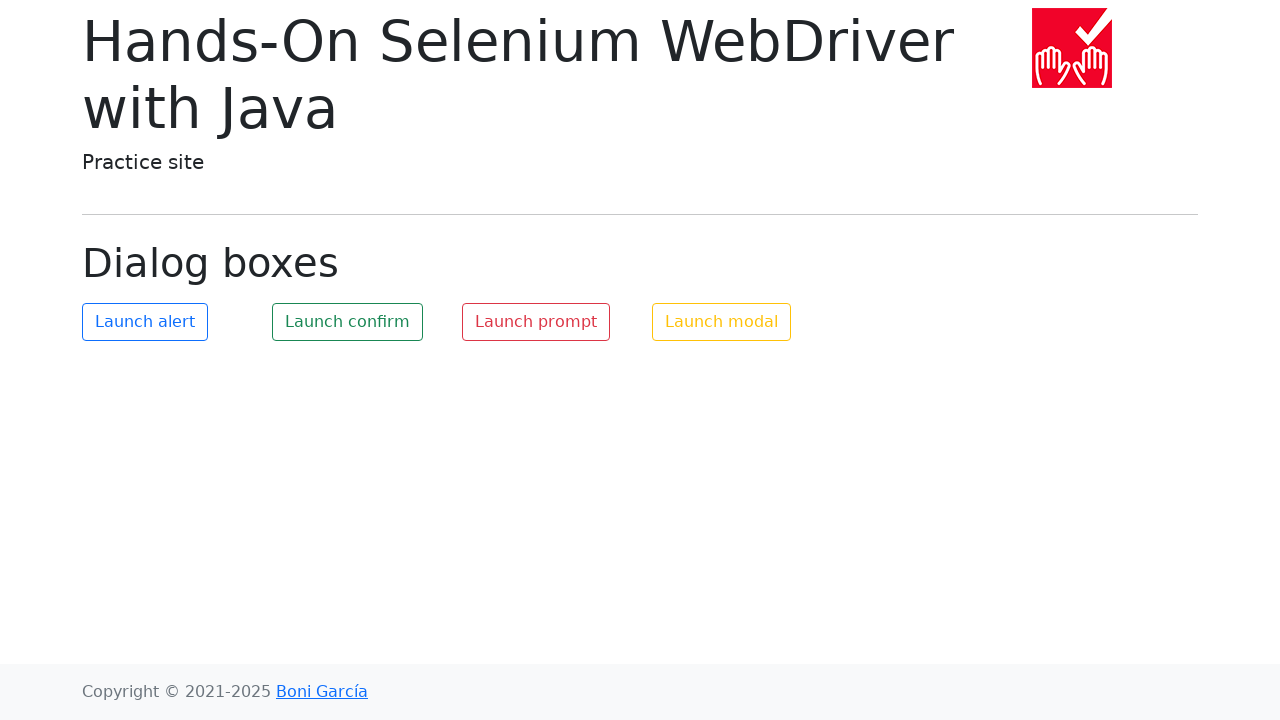

Alert dialog appeared with message 'Hello world!' at (145, 322) on button:has-text('Launch alert')
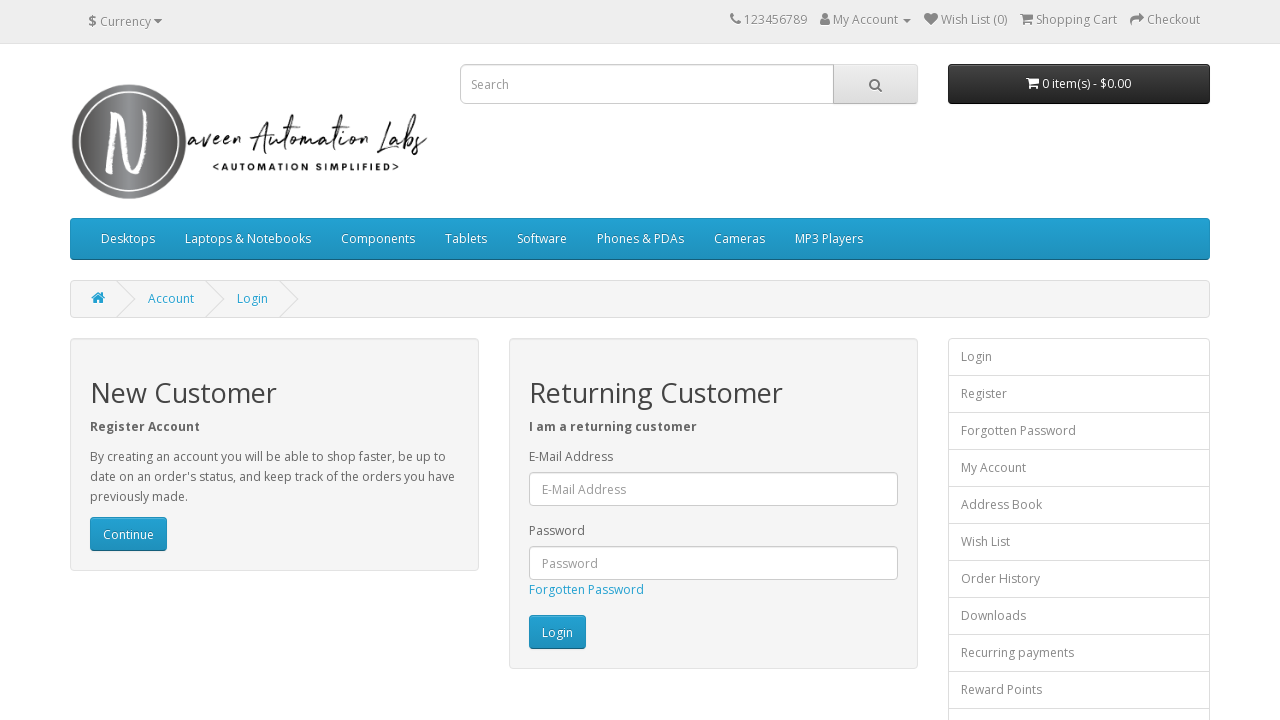

Clicked 'Launch alert' button and handled alert dialog
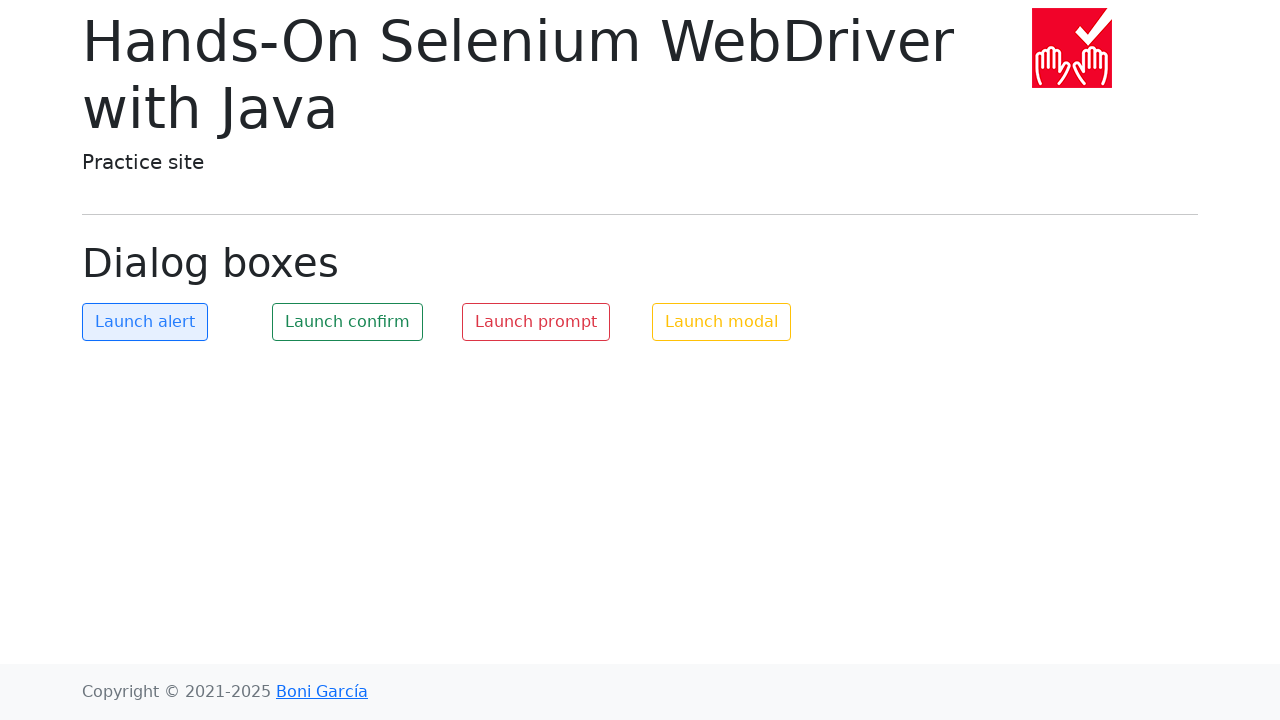

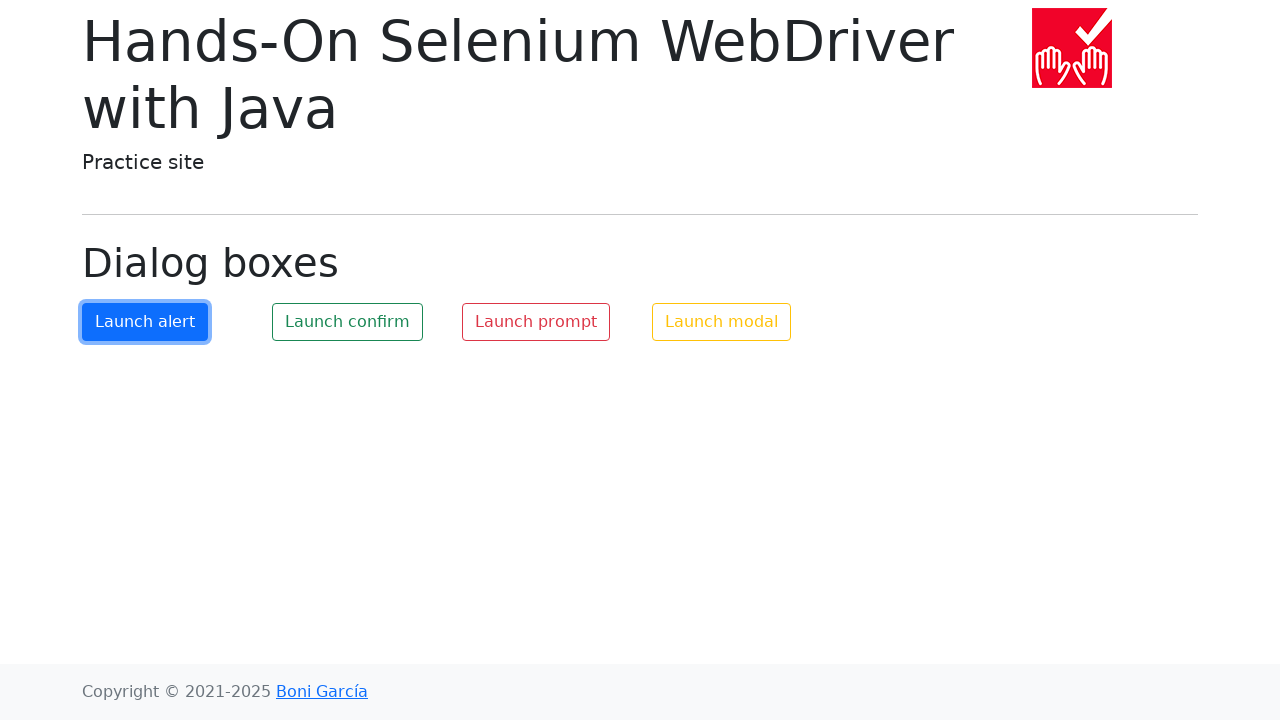